Tests the add/remove elements functionality by clicking Add Element button, verifying the Delete button appears, clicking Delete, and verifying the page header remains visible

Starting URL: https://the-internet.herokuapp.com/add_remove_elements/

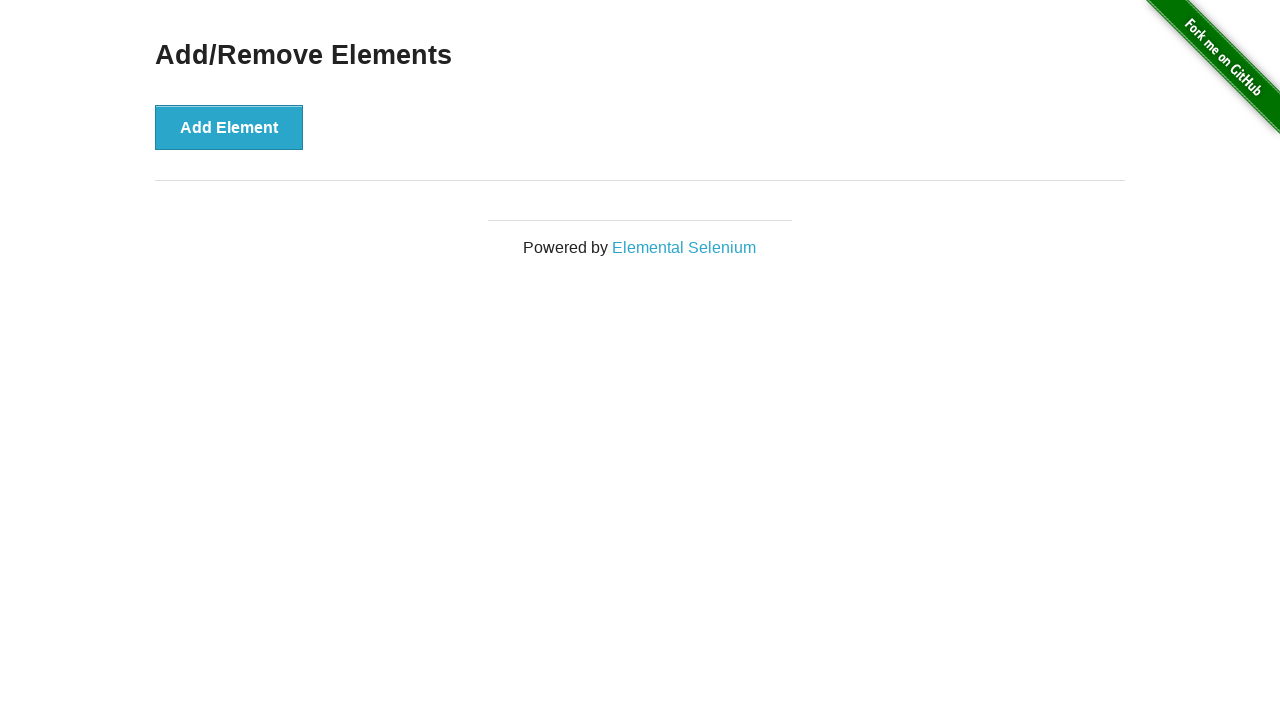

Clicked Add Element button at (229, 127) on button[onclick='addElement()']
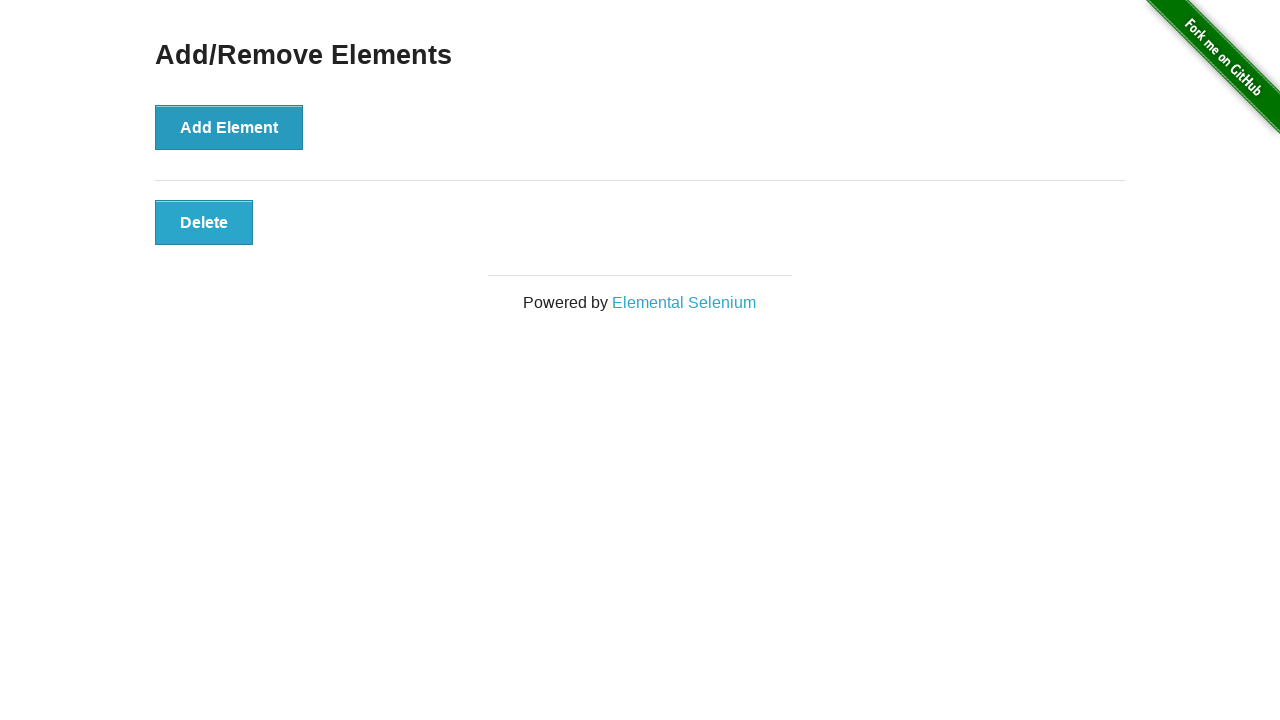

Delete button appeared after adding element
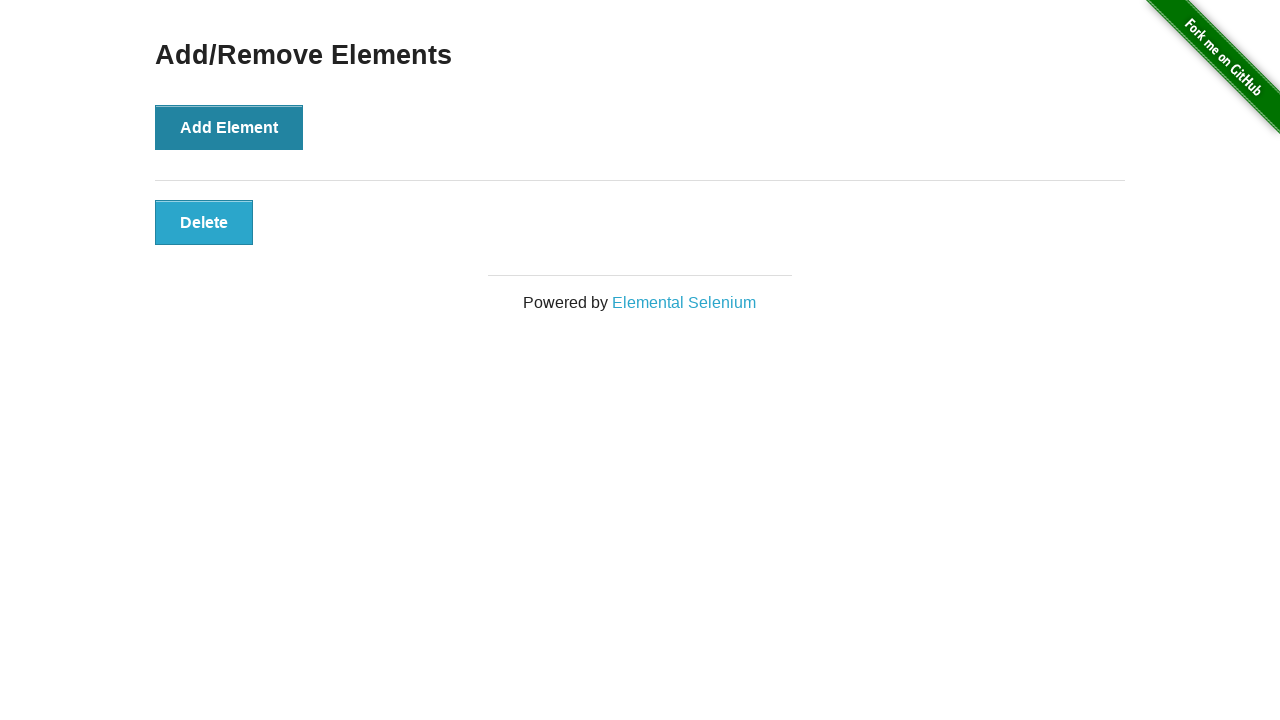

Clicked Delete button to remove element at (204, 222) on button.added-manually
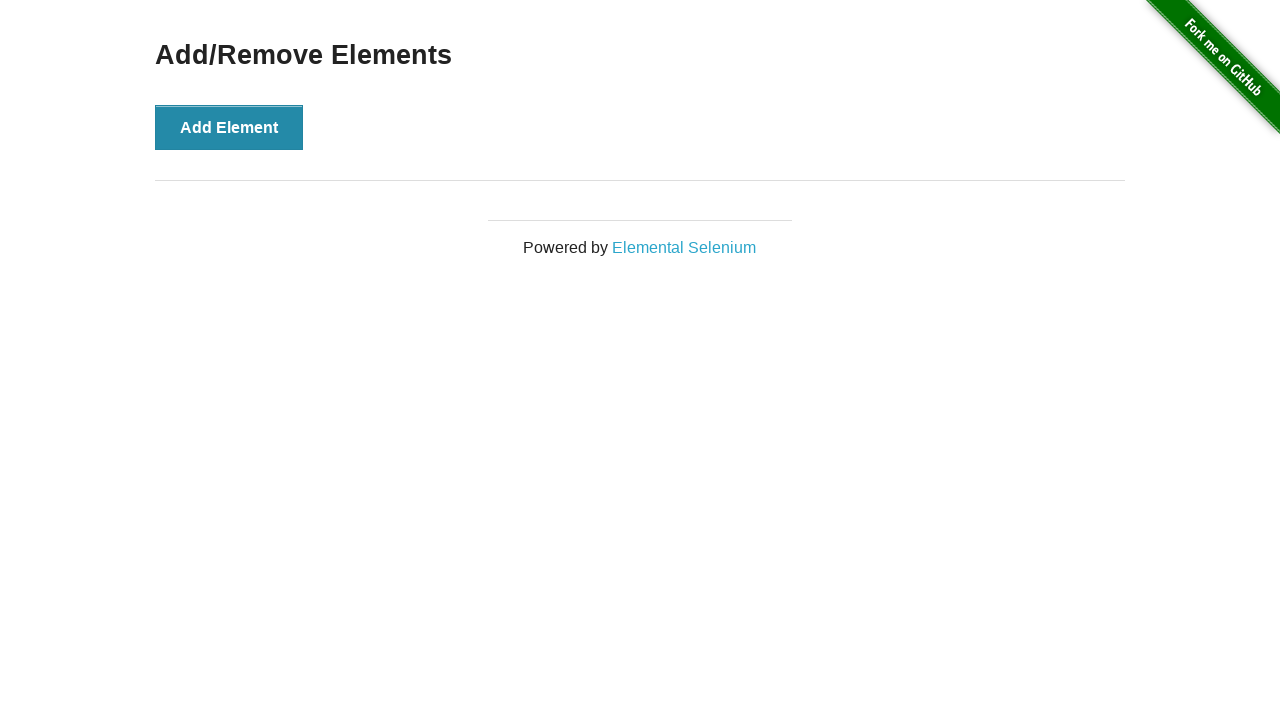

Verified 'Add/Remove Elements' header remains visible
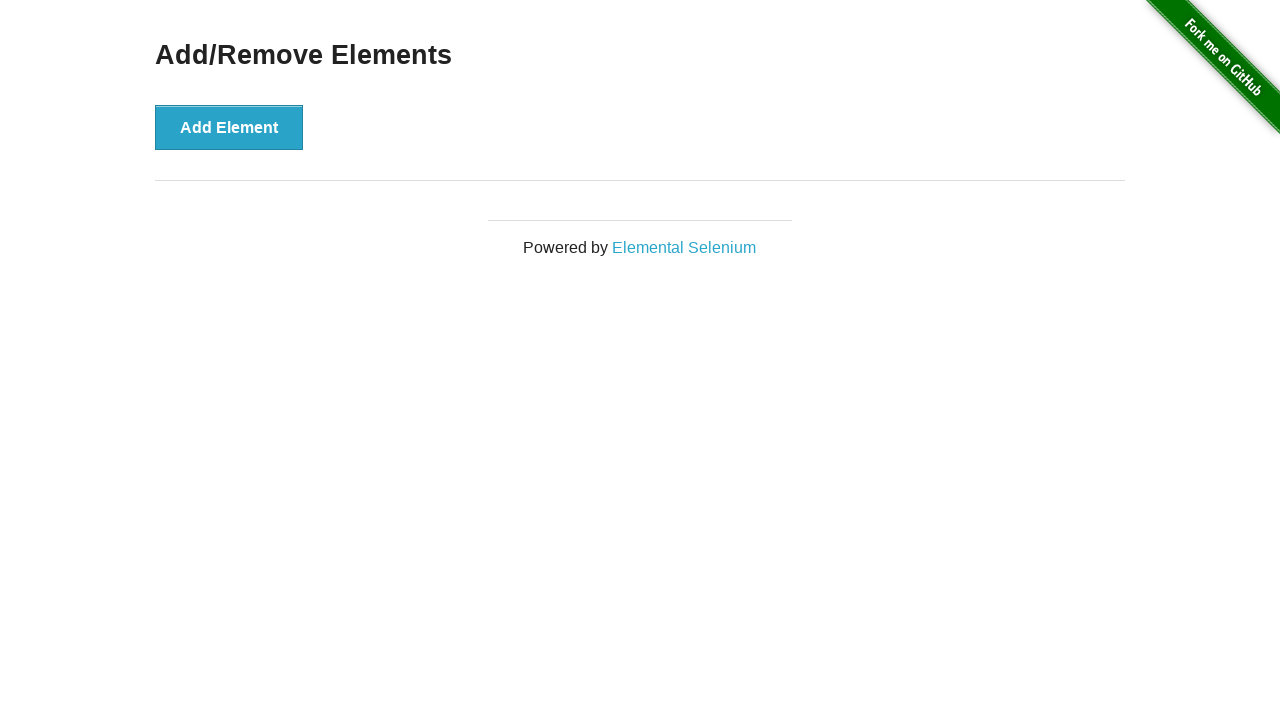

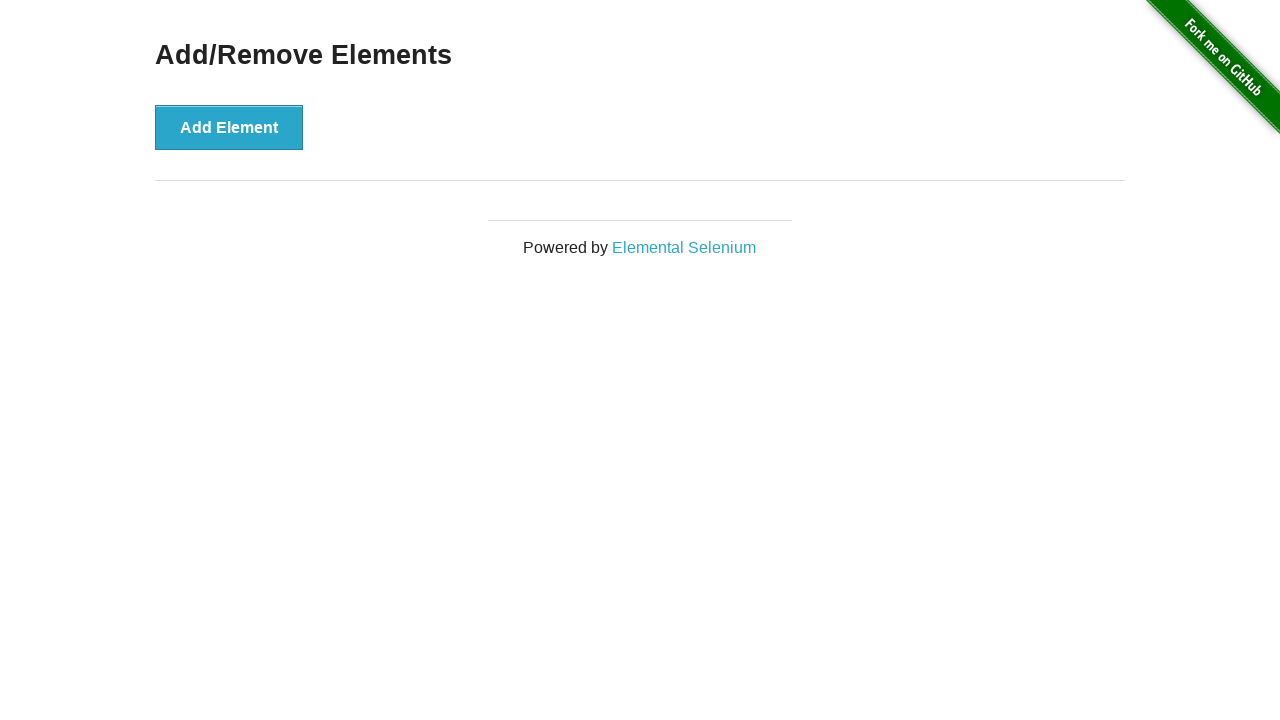